Tests the add/remove elements functionality by clicking Add Element button, verifying Delete button appears, then clicking Delete to remove it

Starting URL: https://the-internet.herokuapp.com/add_remove_elements/

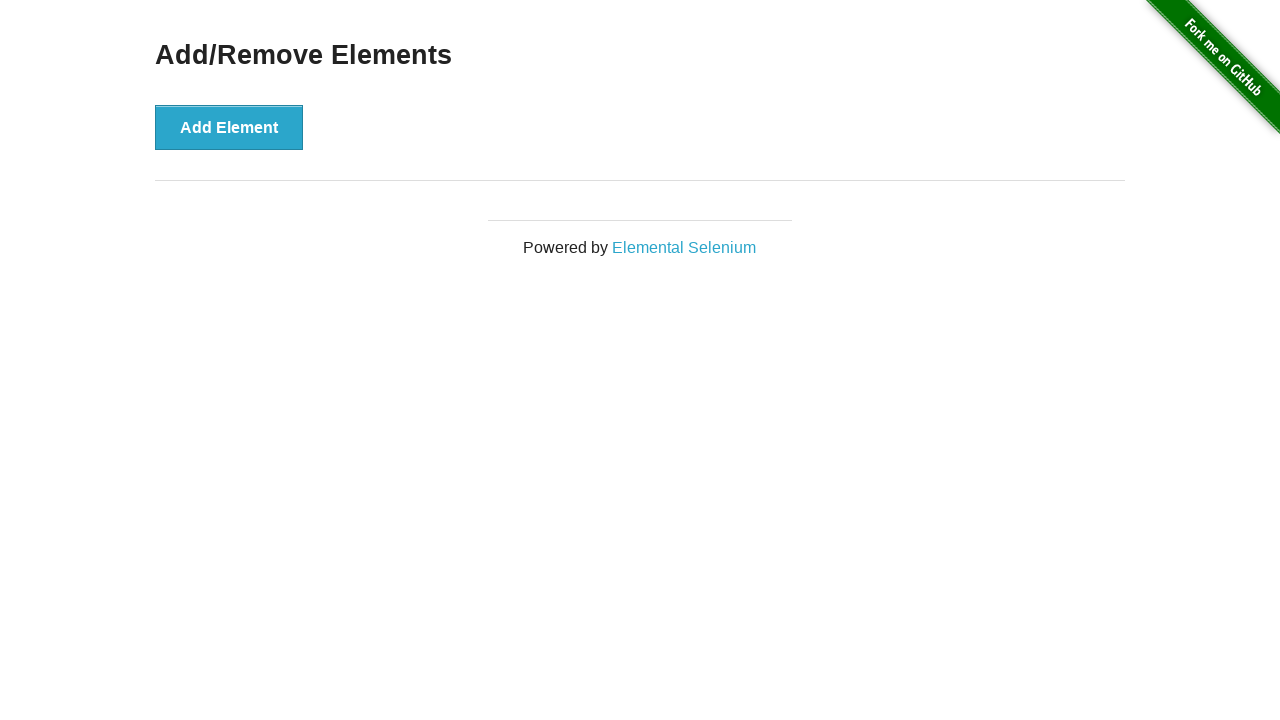

Clicked Add Element button at (229, 127) on button[onclick='addElement()']
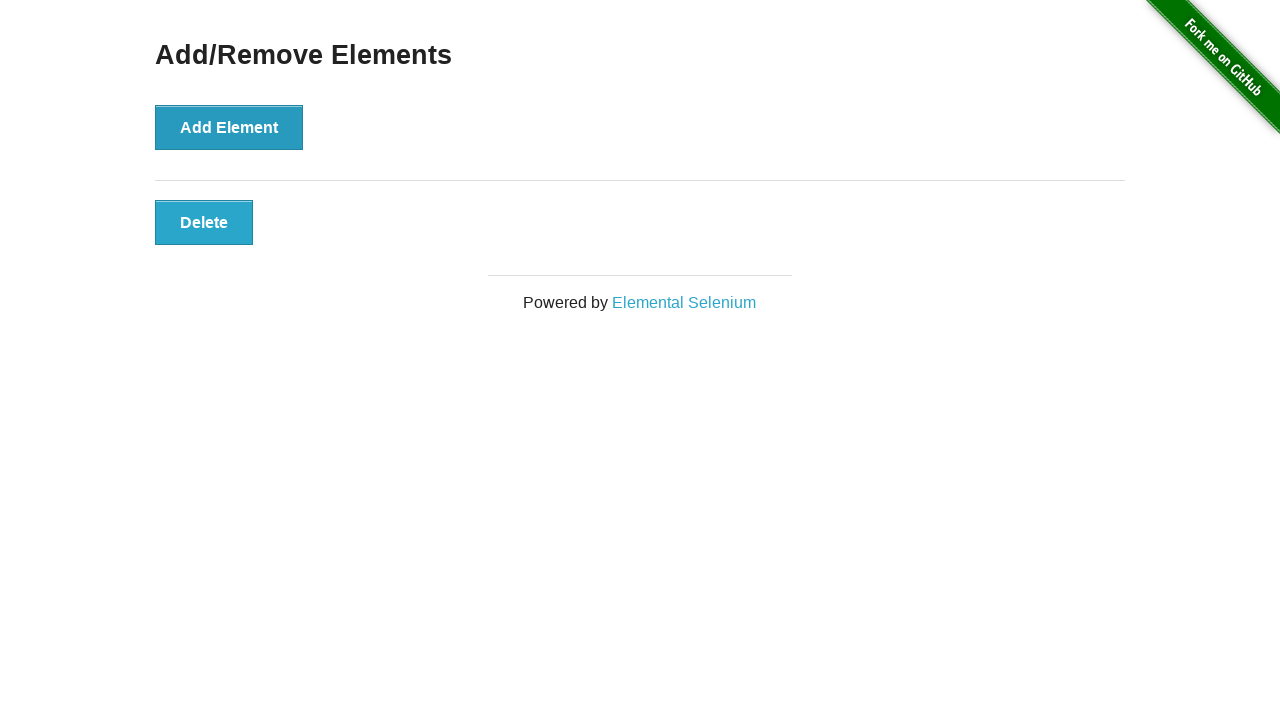

Delete button appeared after adding element
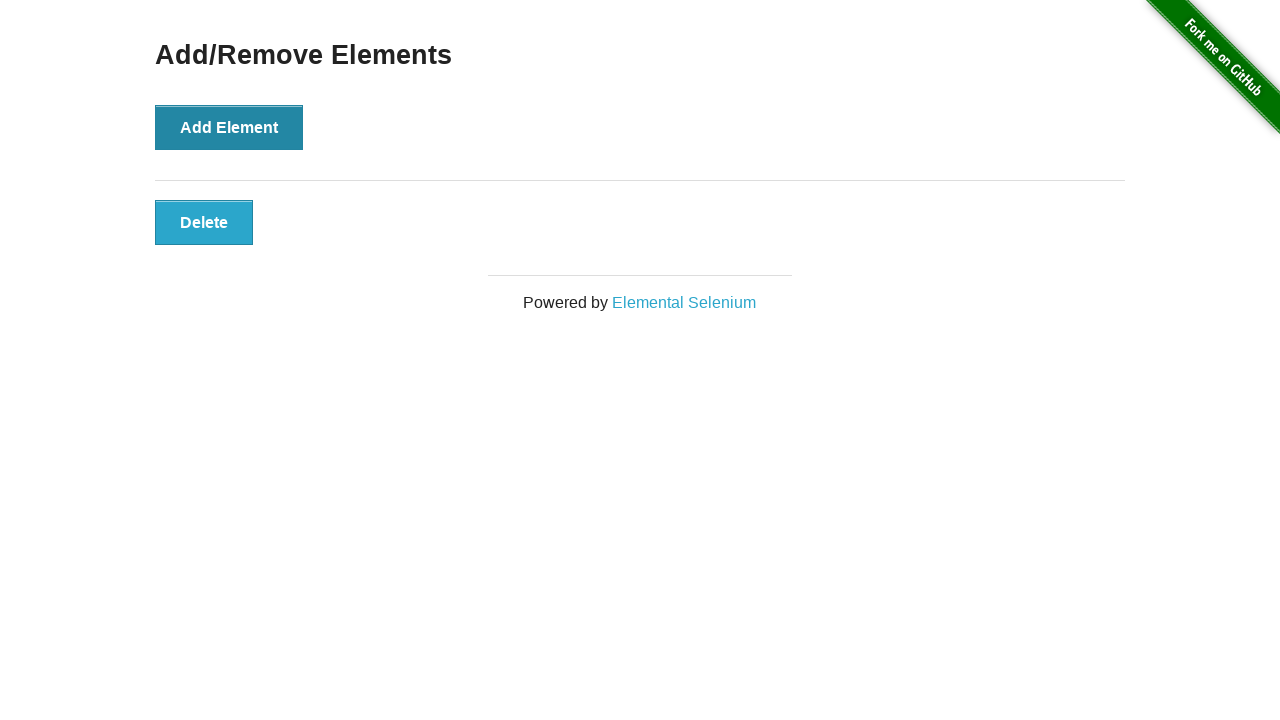

Clicked Delete button to remove the element at (204, 222) on button[onclick='deleteElement()']
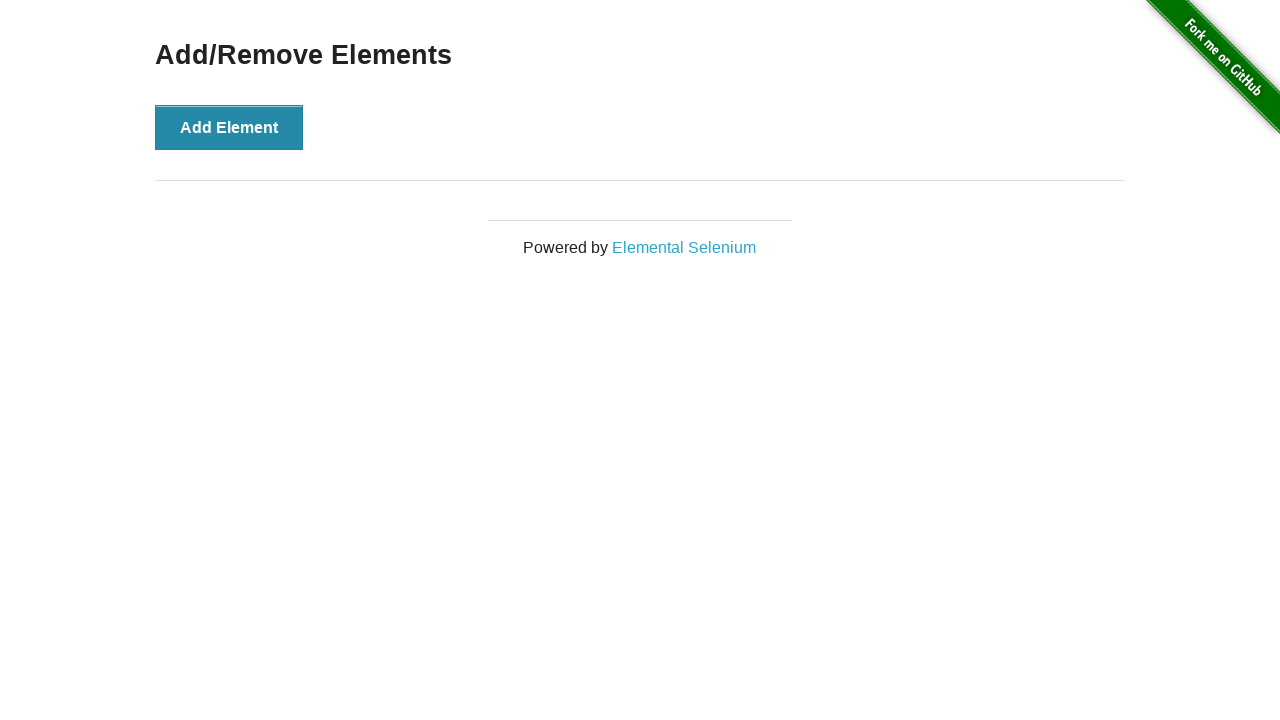

h3 heading is still visible after element deletion
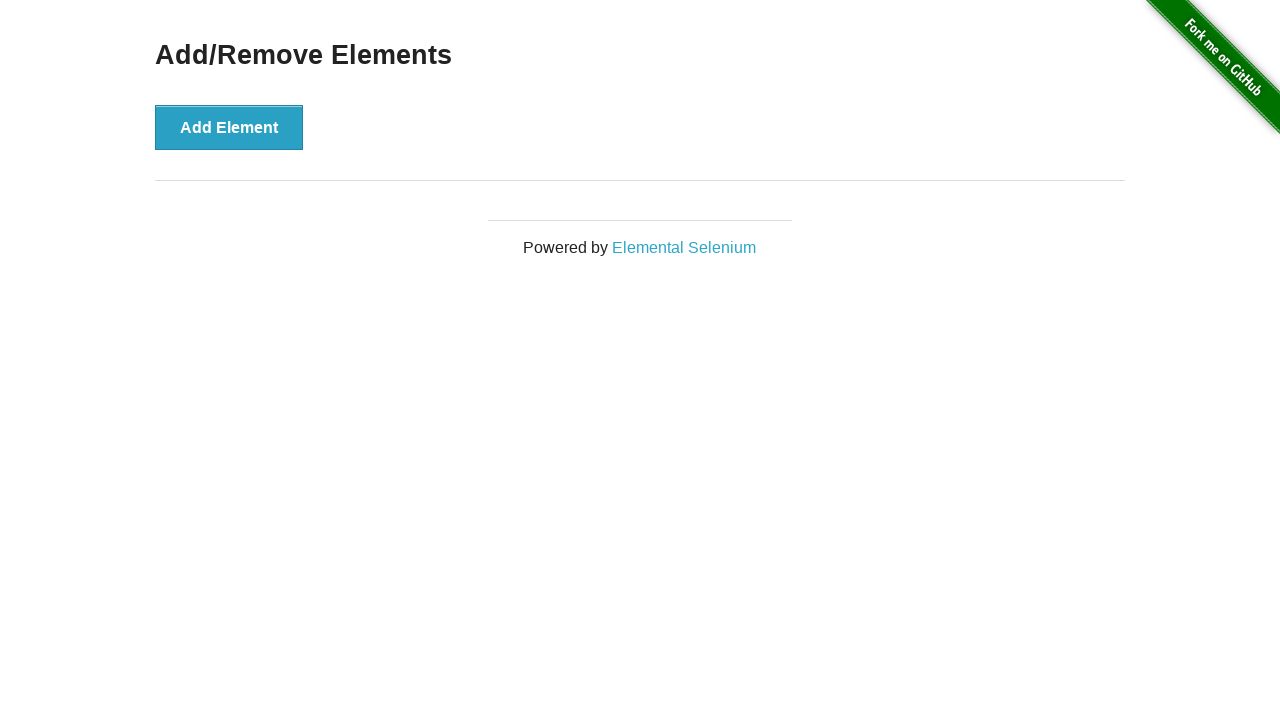

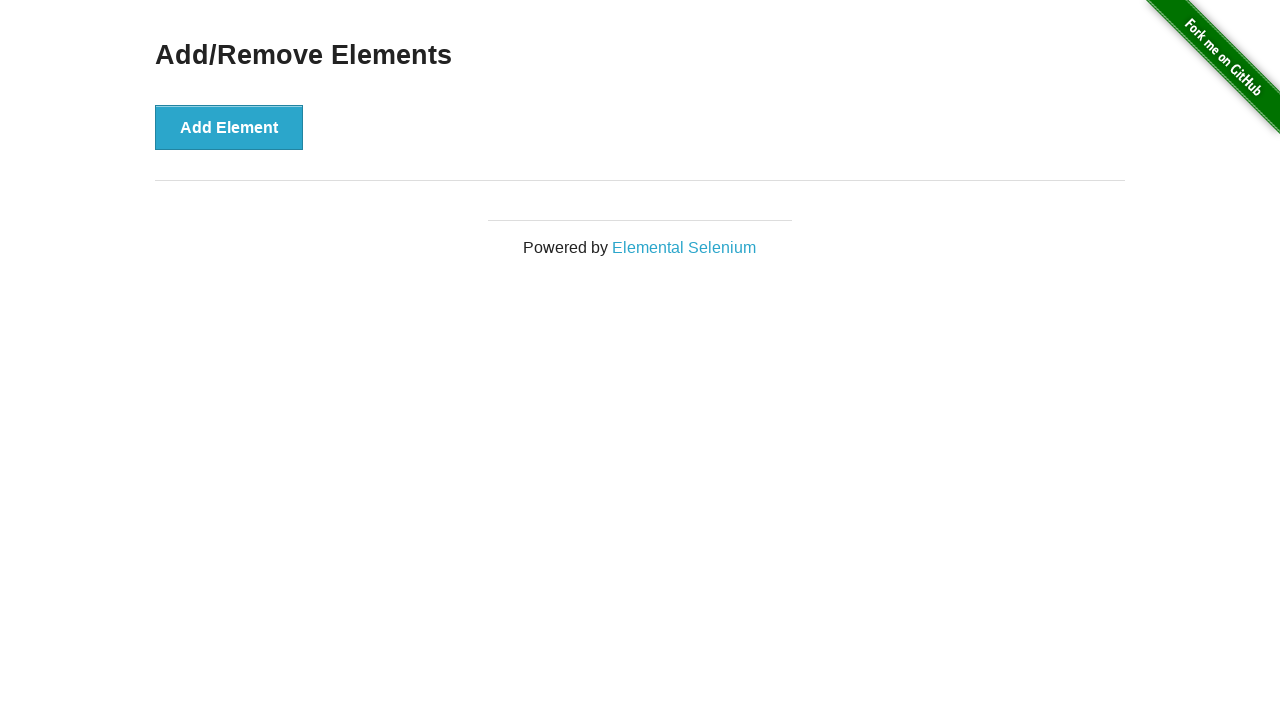